Tests bank manager login flow: adding a customer, verifying customer creation, and logging in as that customer

Starting URL: https://www.globalsqa.com/angularJs-protractor/BankingProject/#/login

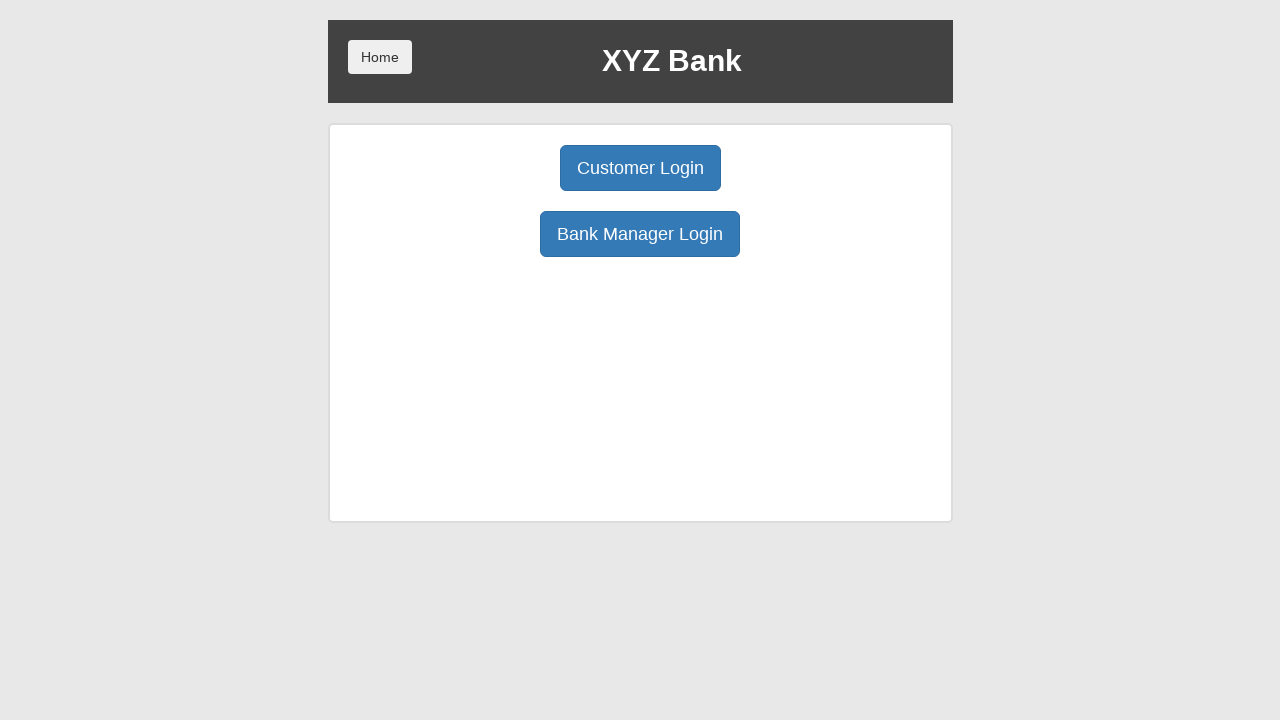

Clicked Bank Manager Login button at (640, 234) on xpath=//button[normalize-space()='Bank Manager Login']
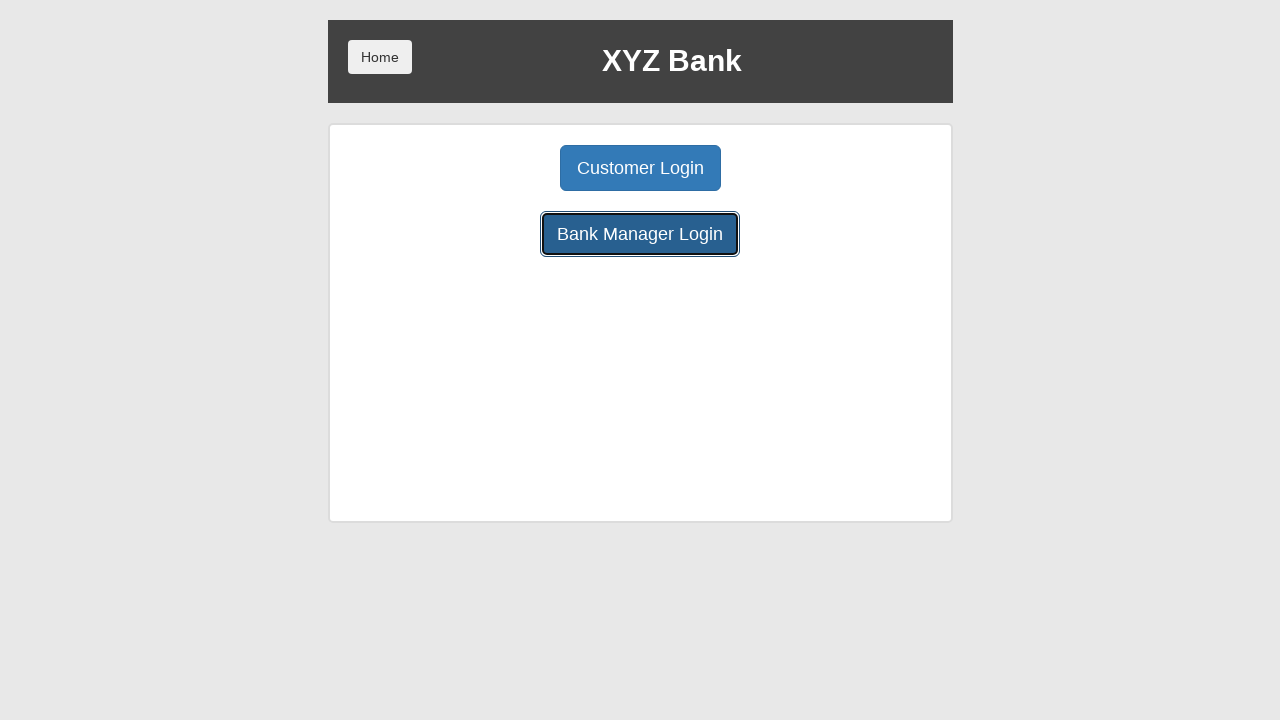

Clicked Add Customer button at (502, 168) on xpath=//button[normalize-space()='Add Customer']
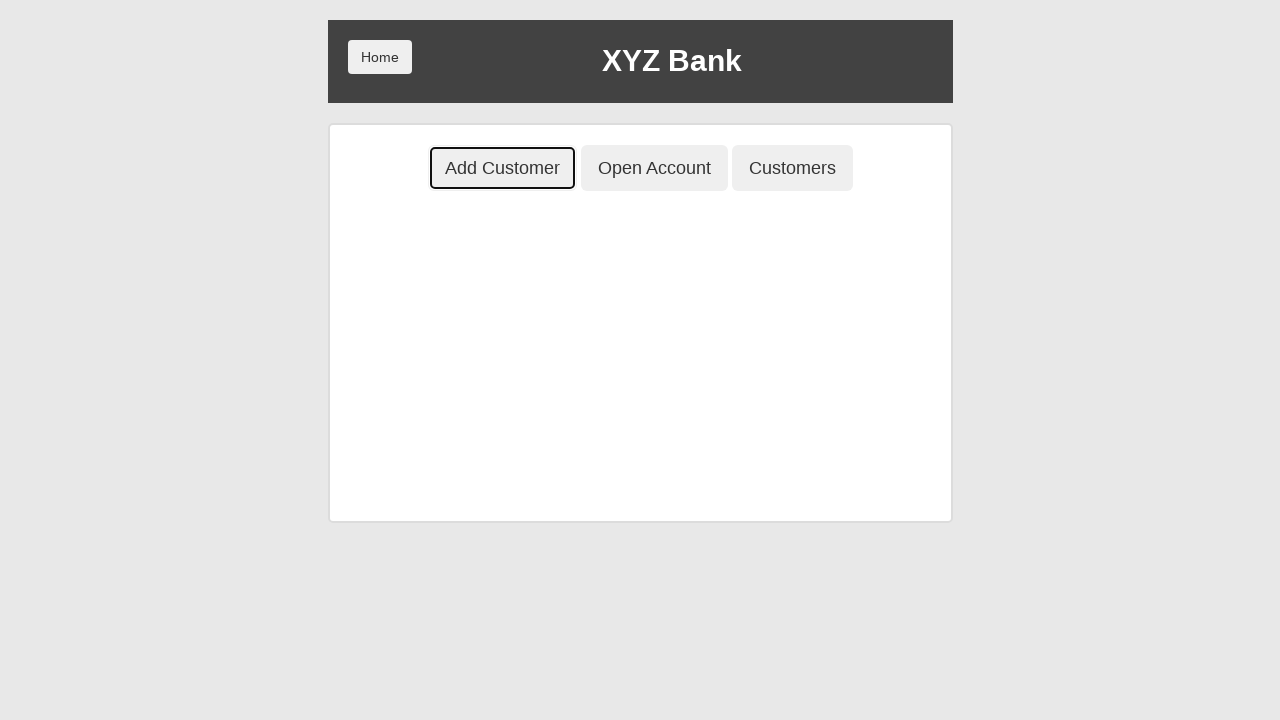

Filled First Name field with 'John' on //input[@placeholder='First Name']
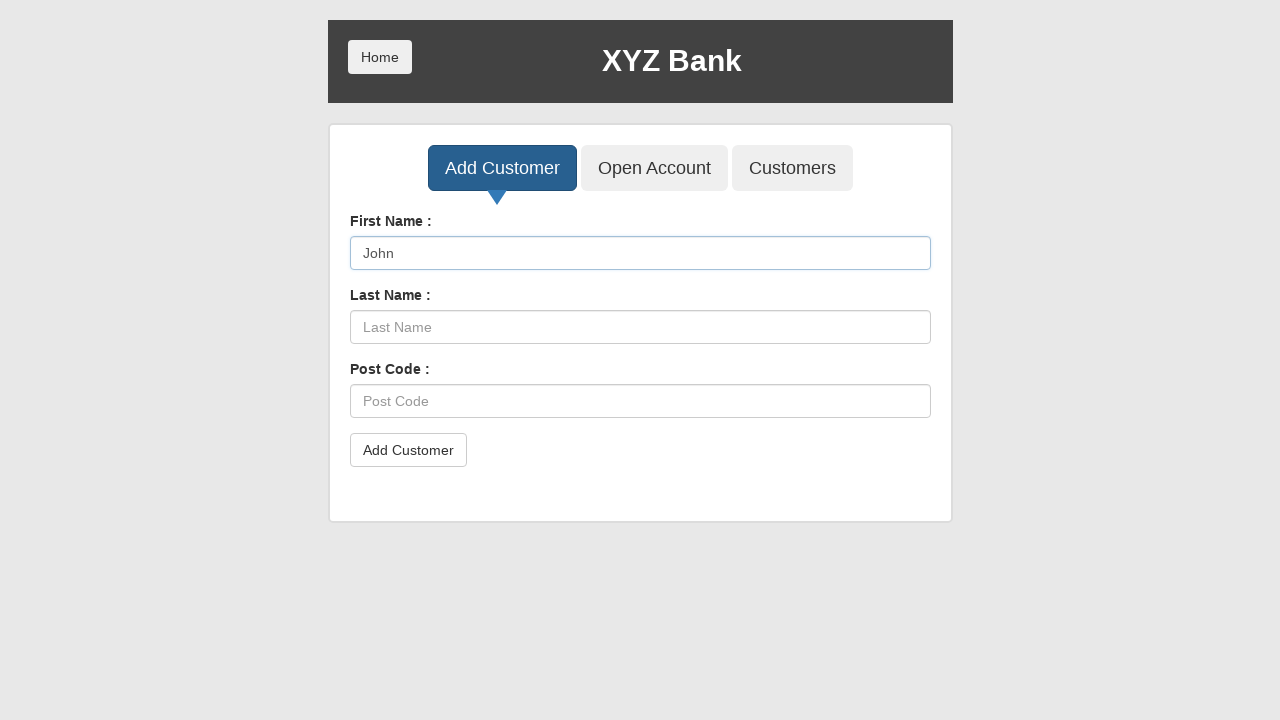

Filled Last Name field with 'NeJonh' on //input[@placeholder='Last Name']
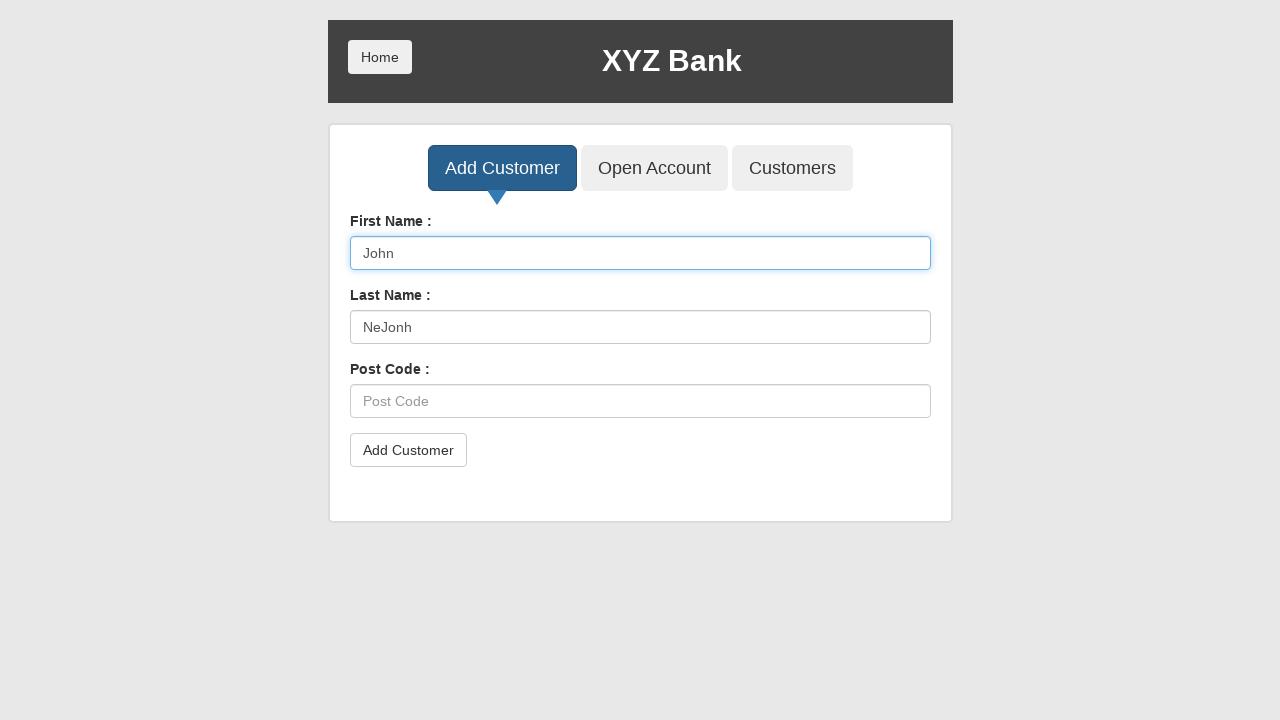

Filled Post Code field with '12334' on //input[@placeholder='Post Code']
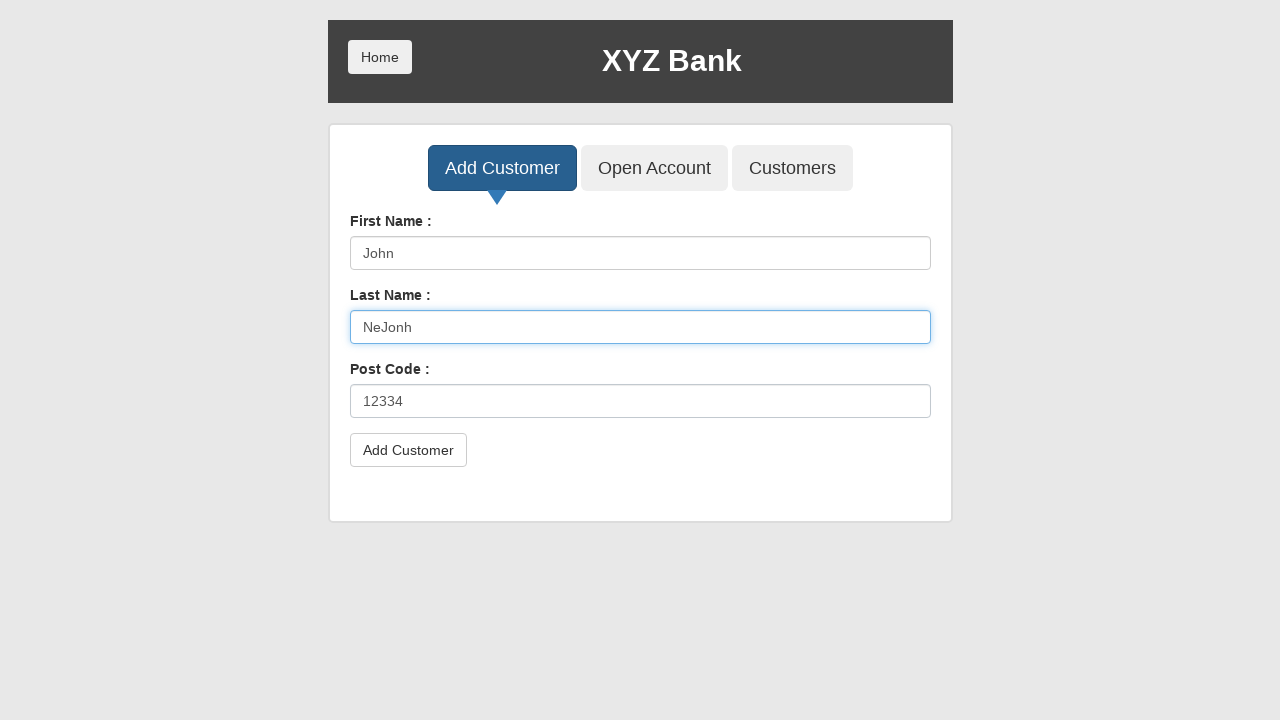

Clicked submit button to create customer at (408, 450) on xpath=//button[@type='submit']
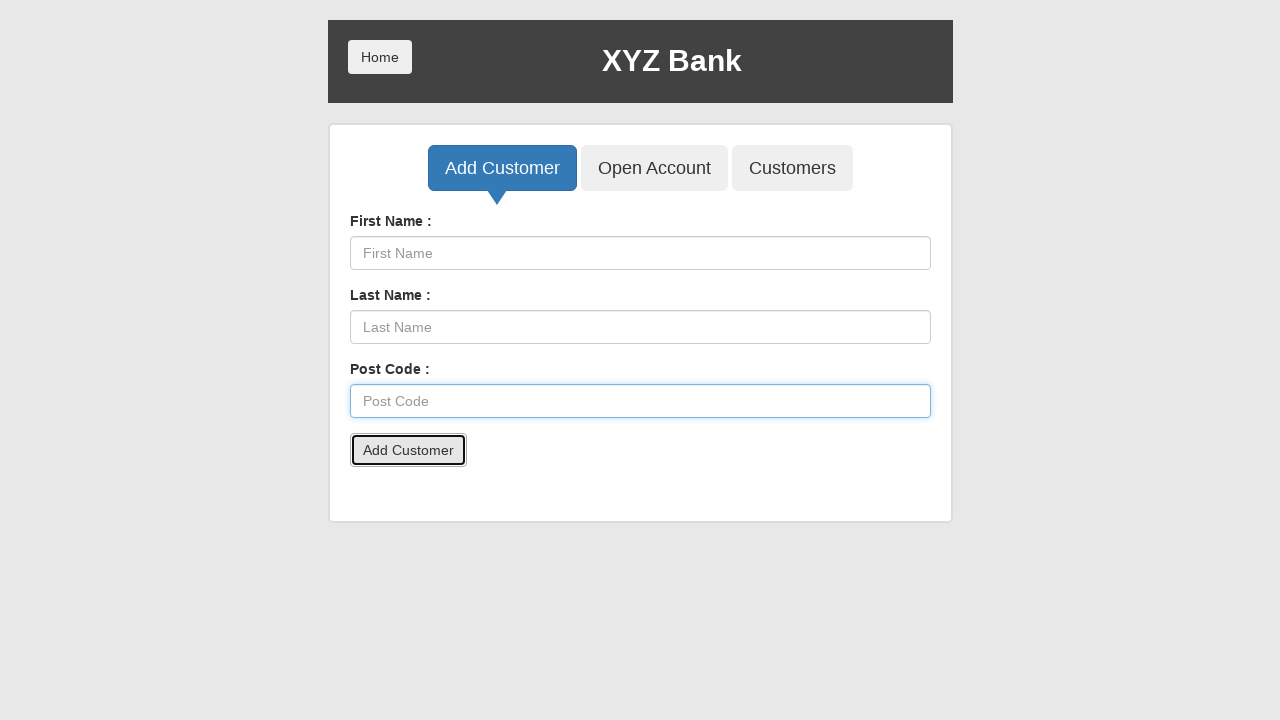

Set up dialog handler to accept alerts
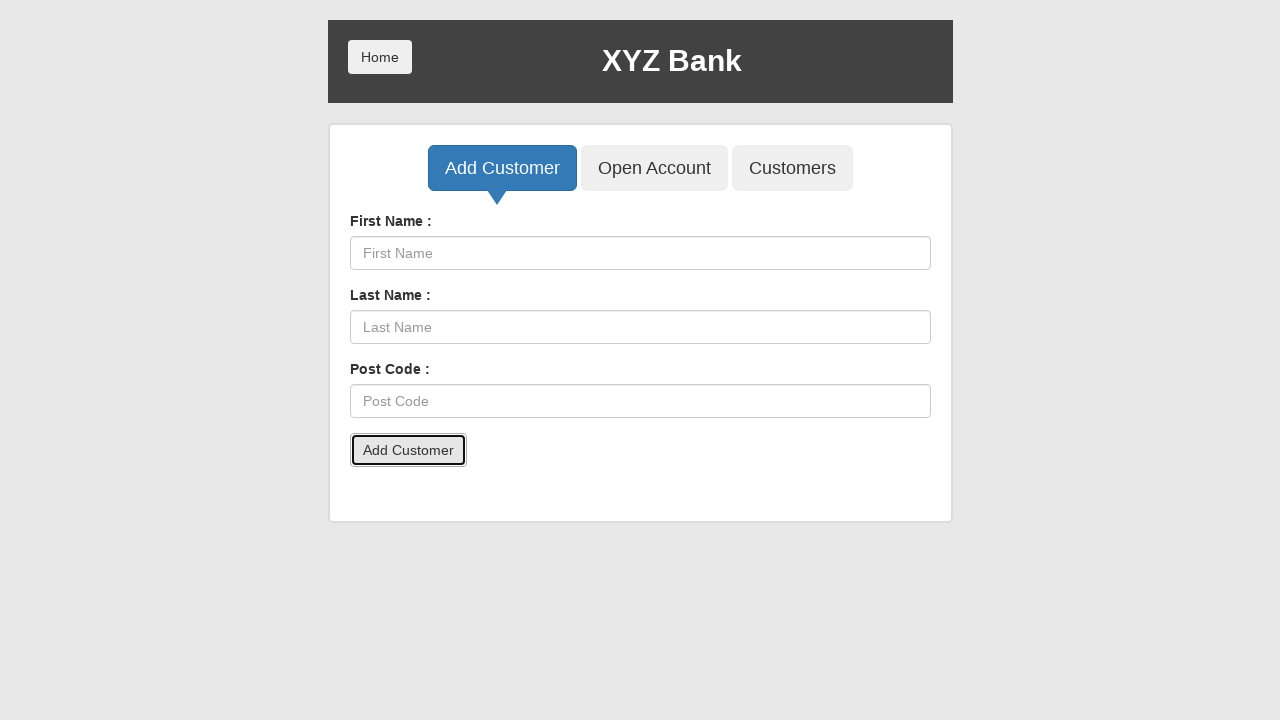

Waited 500ms for page to settle after customer creation
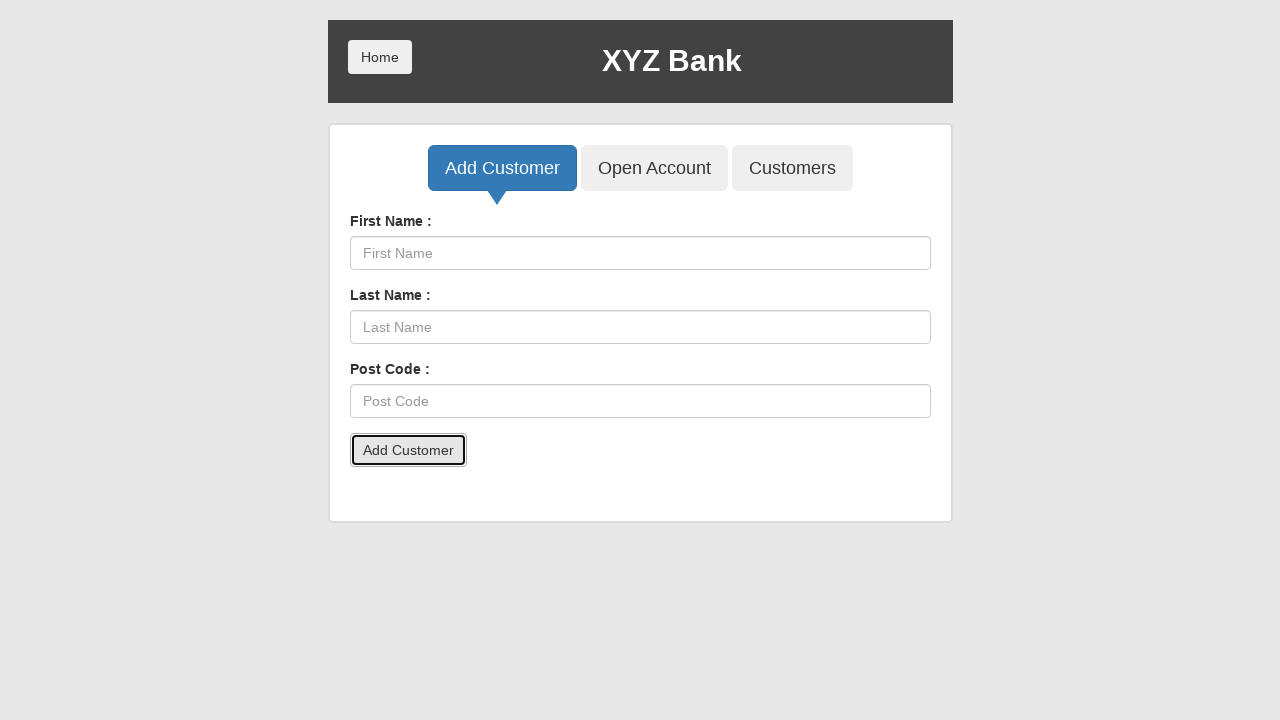

Clicked Customers button to verify customer creation at (502, 168) on xpath=//button[@class='btn btn-lg tab btn-primary']
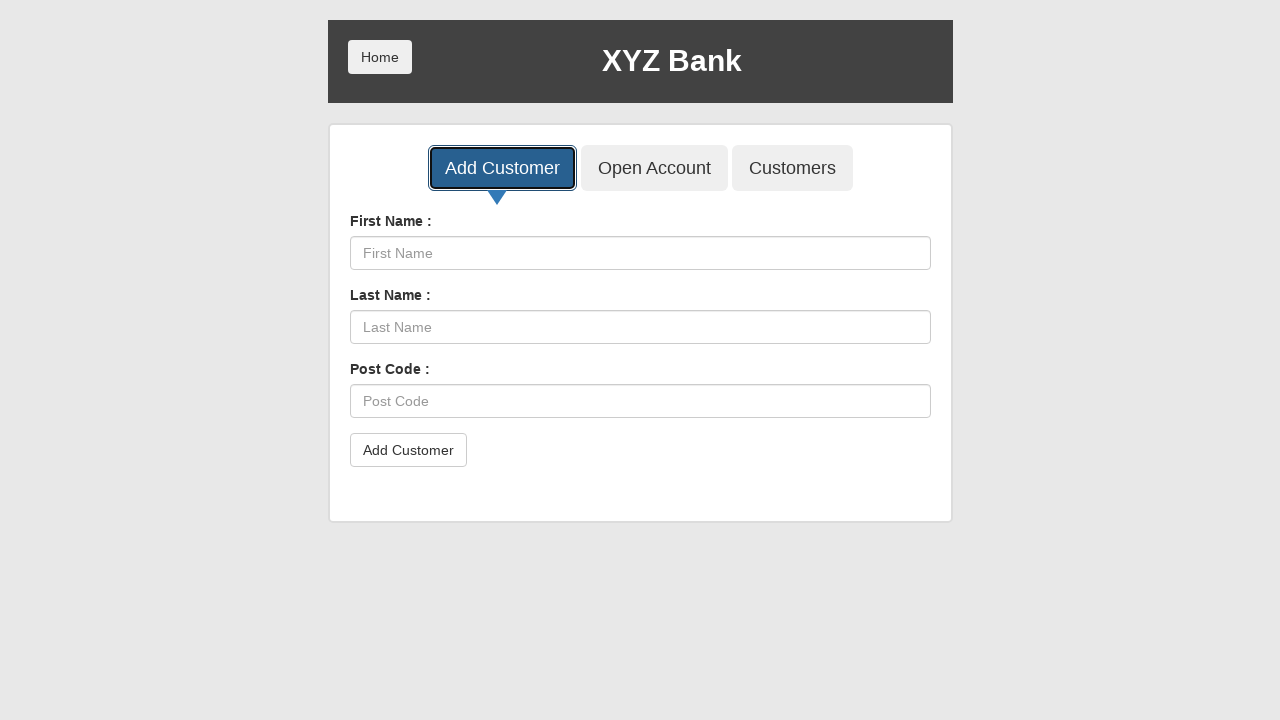

Clicked Home button to return to main page at (380, 57) on xpath=/html[1]/body[1]/div[1]/div[1]/div[1]/button[1]
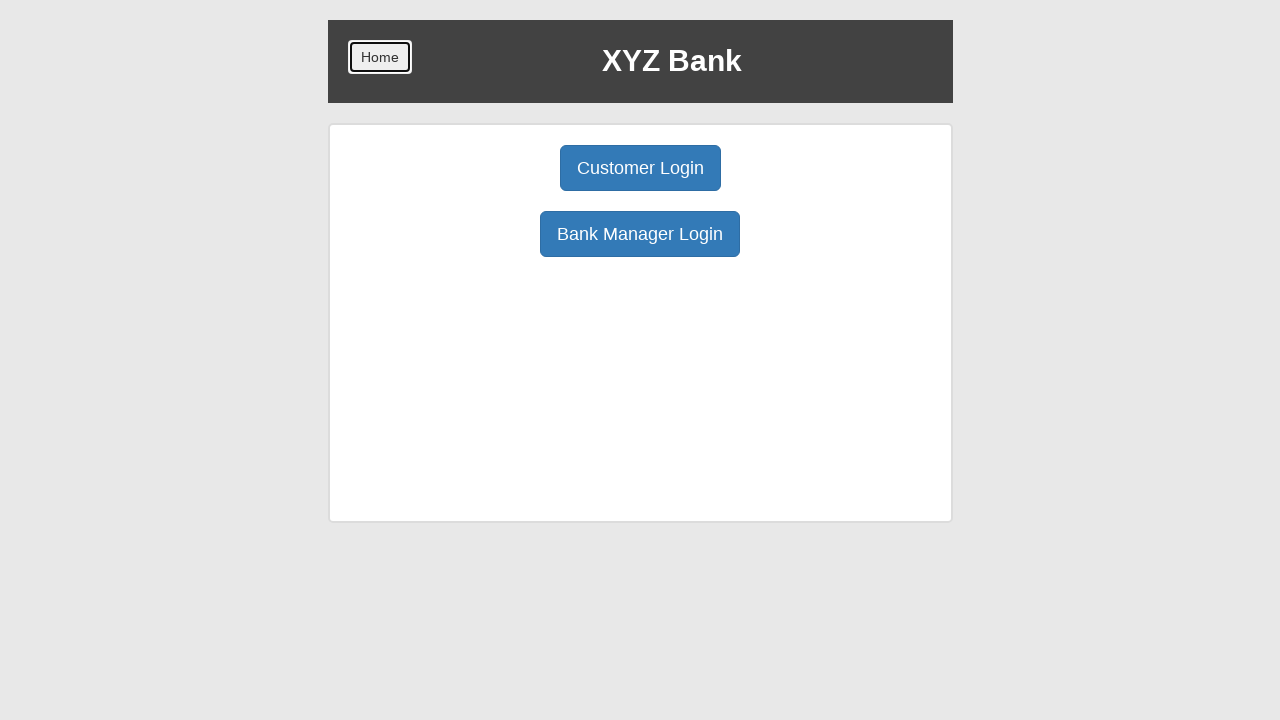

Clicked Customer Login button at (640, 168) on xpath=//button[normalize-space()='Customer Login']
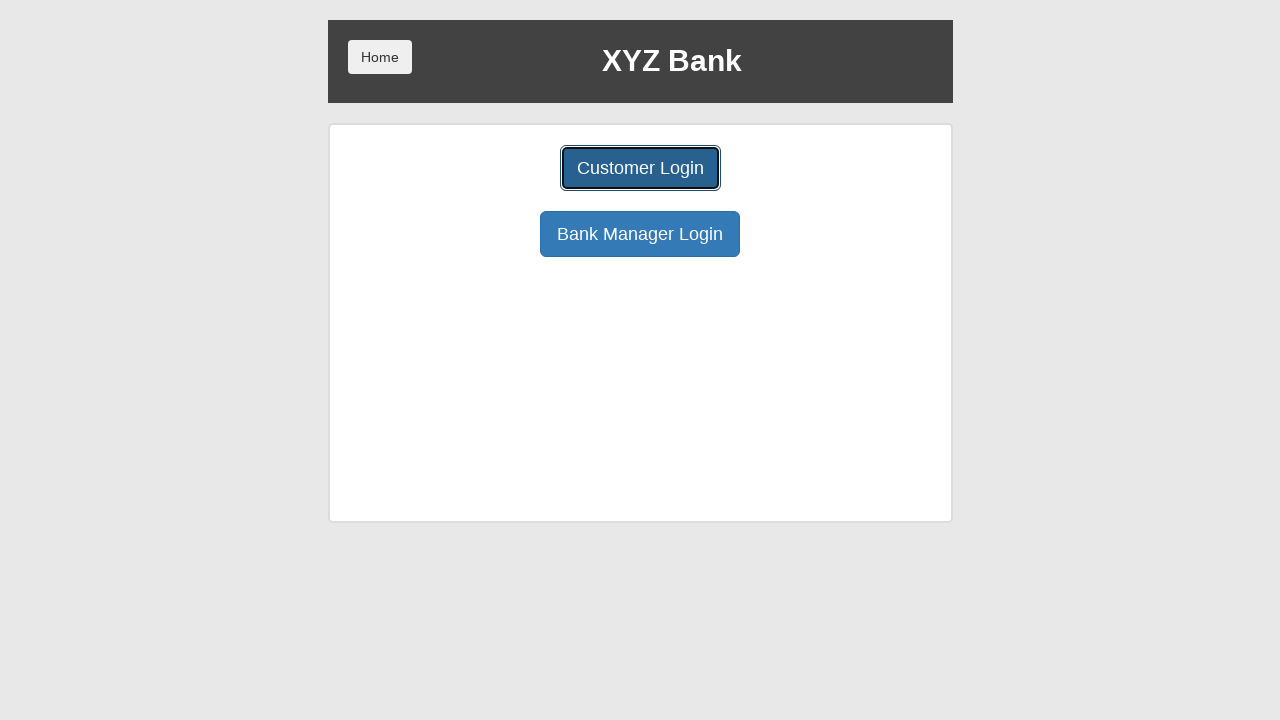

Selected customer ID 6 from dropdown menu on #userSelect
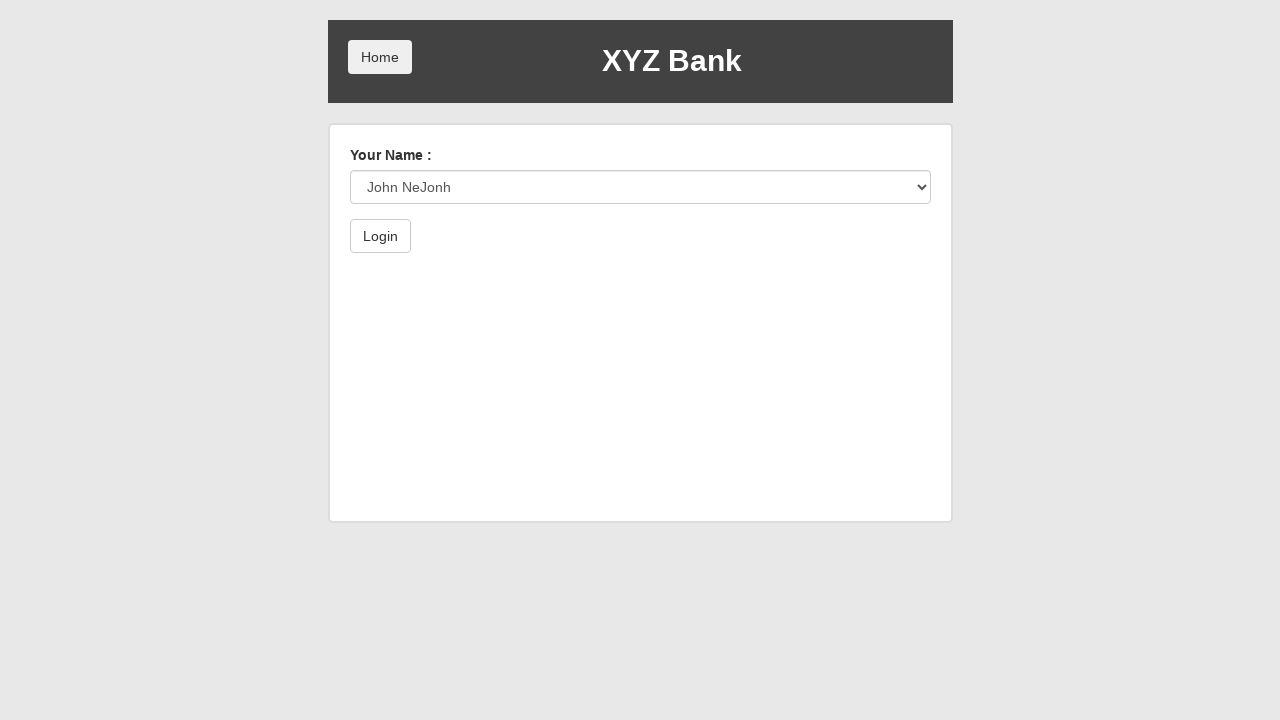

Clicked submit button to login as selected customer at (380, 236) on xpath=//button[@type='submit']
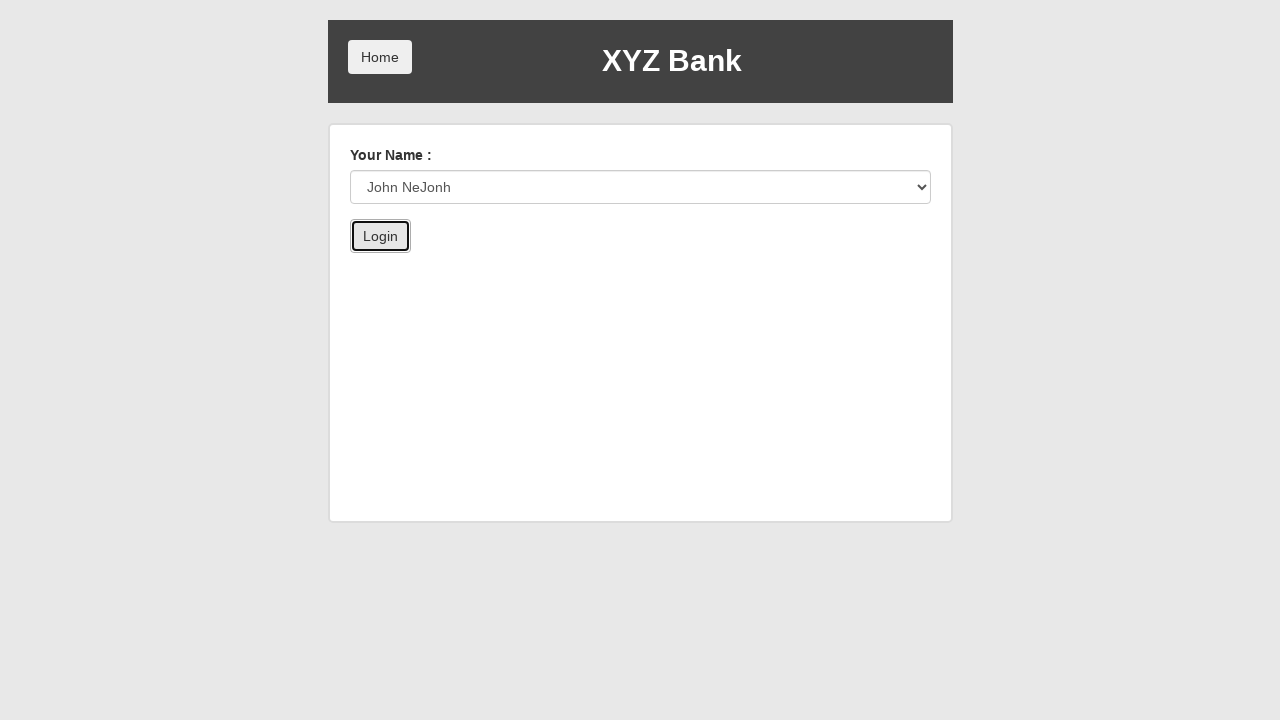

Verified customer name element is visible after successful login
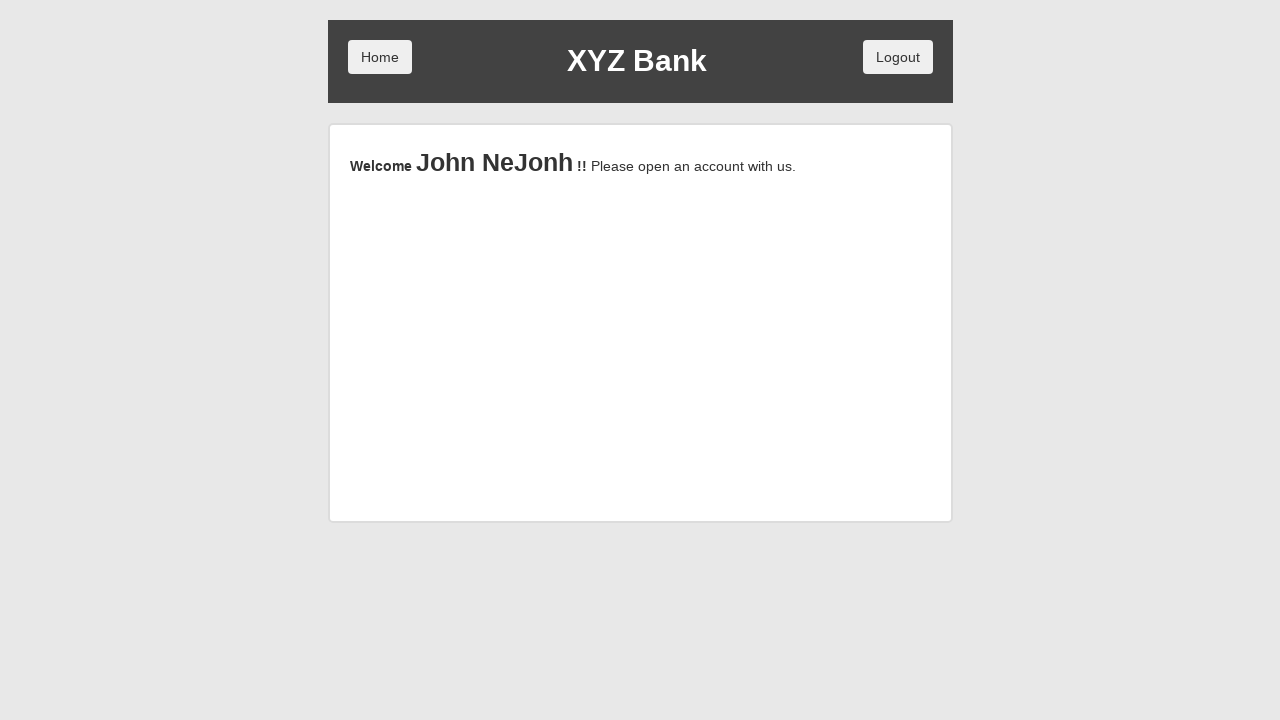

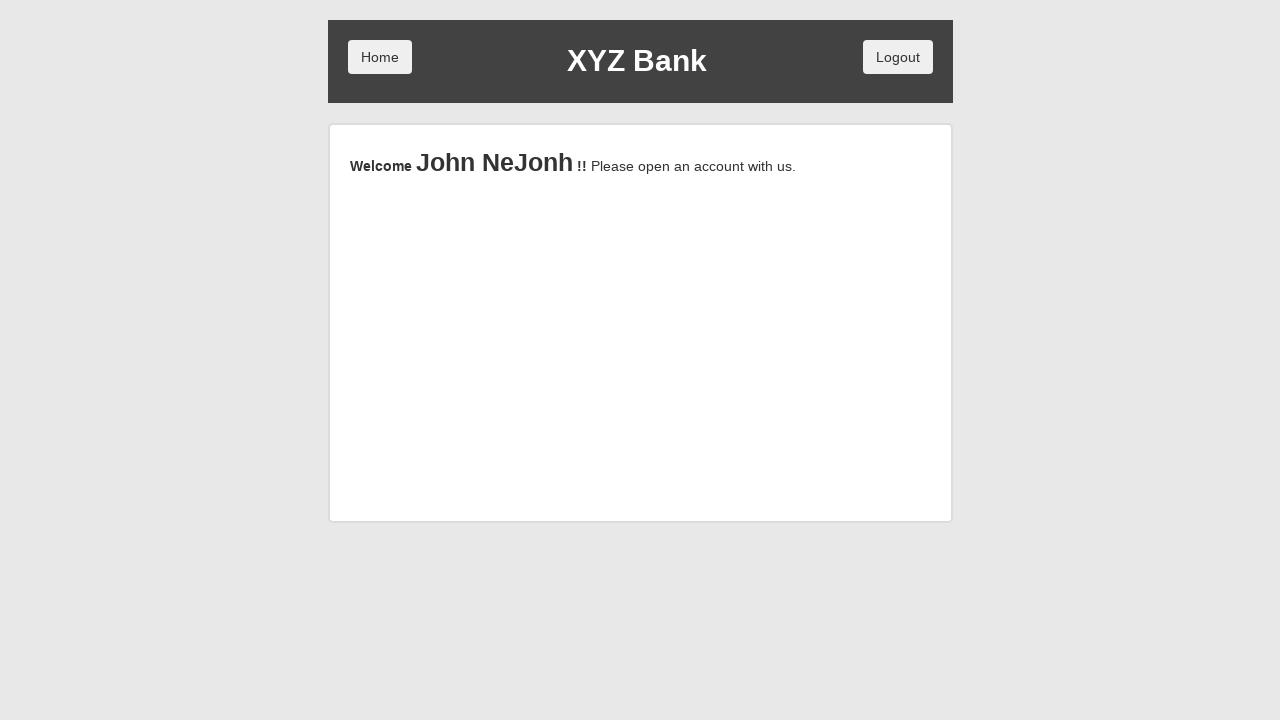